Tests dynamic controls by adding and removing checkbox elements

Starting URL: https://the-internet.herokuapp.com/dynamic_controls

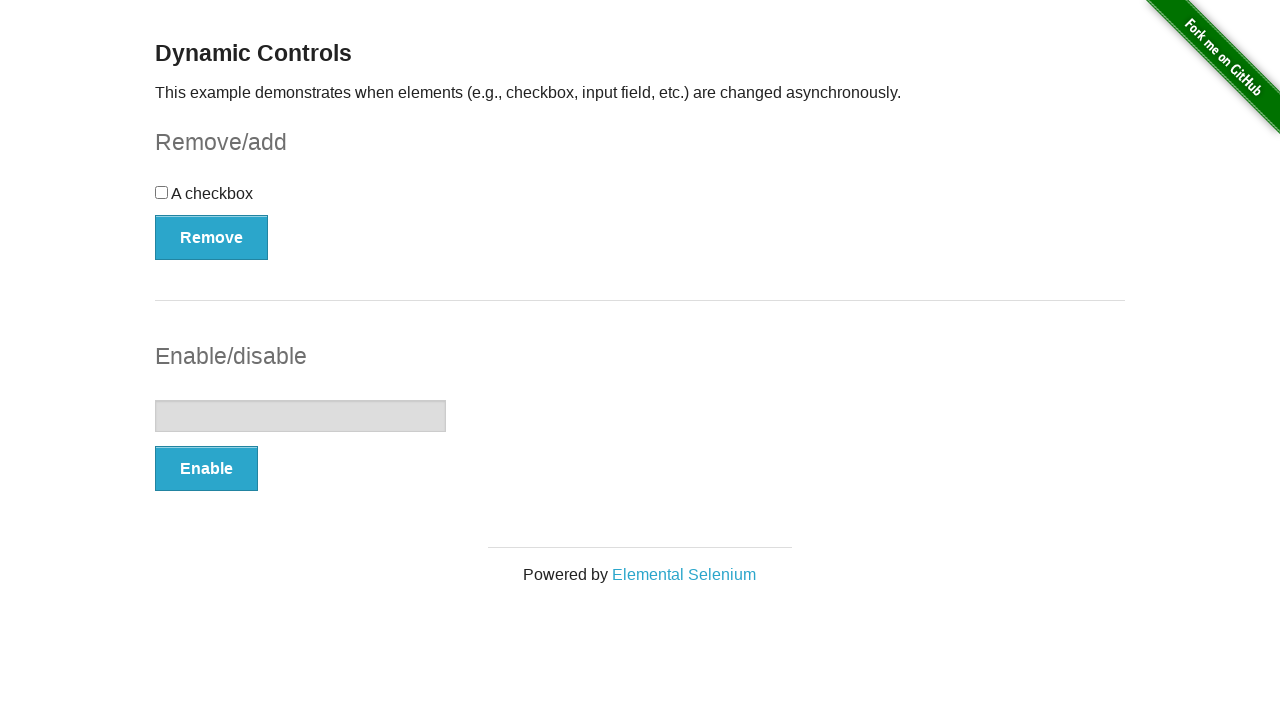

Clicked the checkbox element at (640, 200) on #checkbox
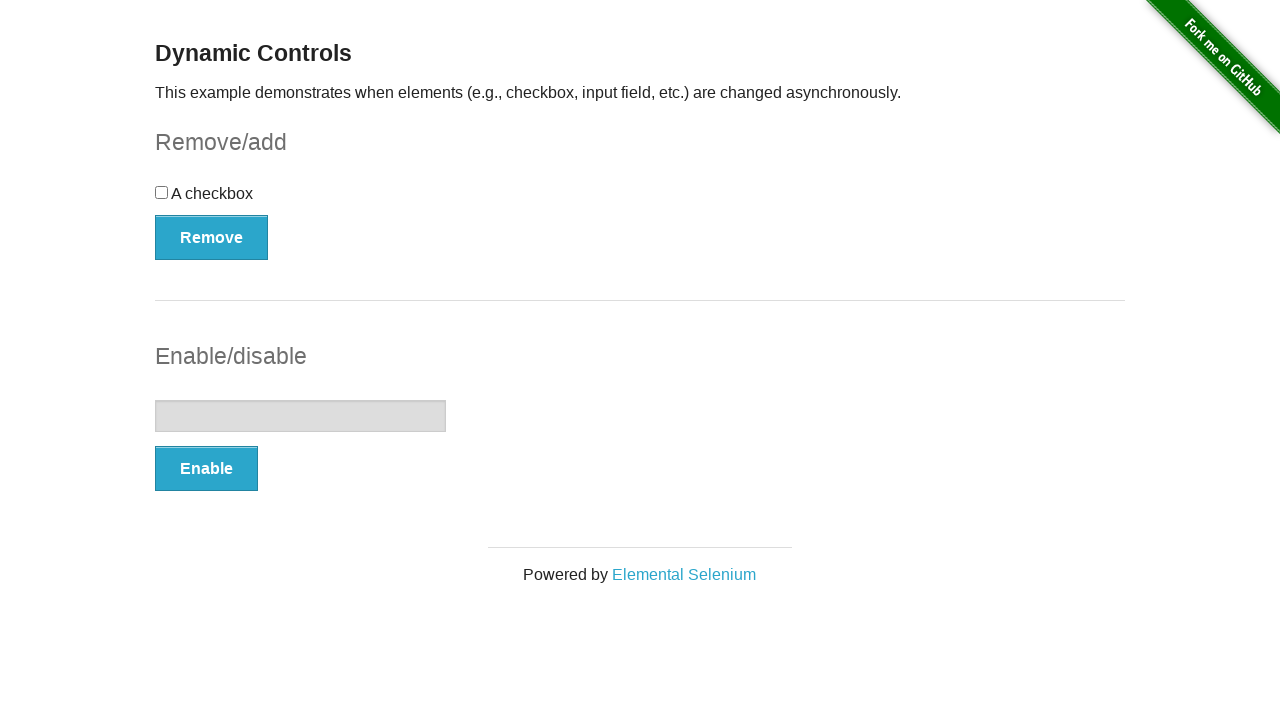

Clicked the Remove button to remove checkbox at (212, 237) on #checkbox-example > button
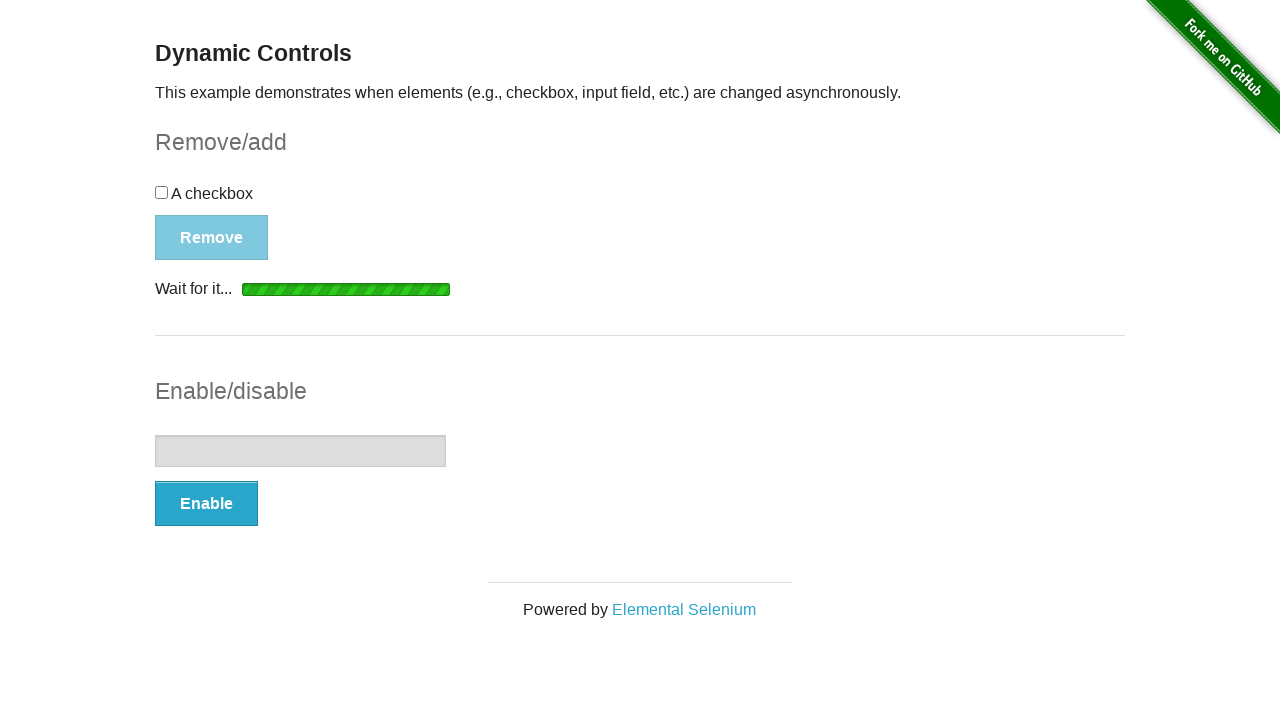

Loading spinner disappeared after removing checkbox
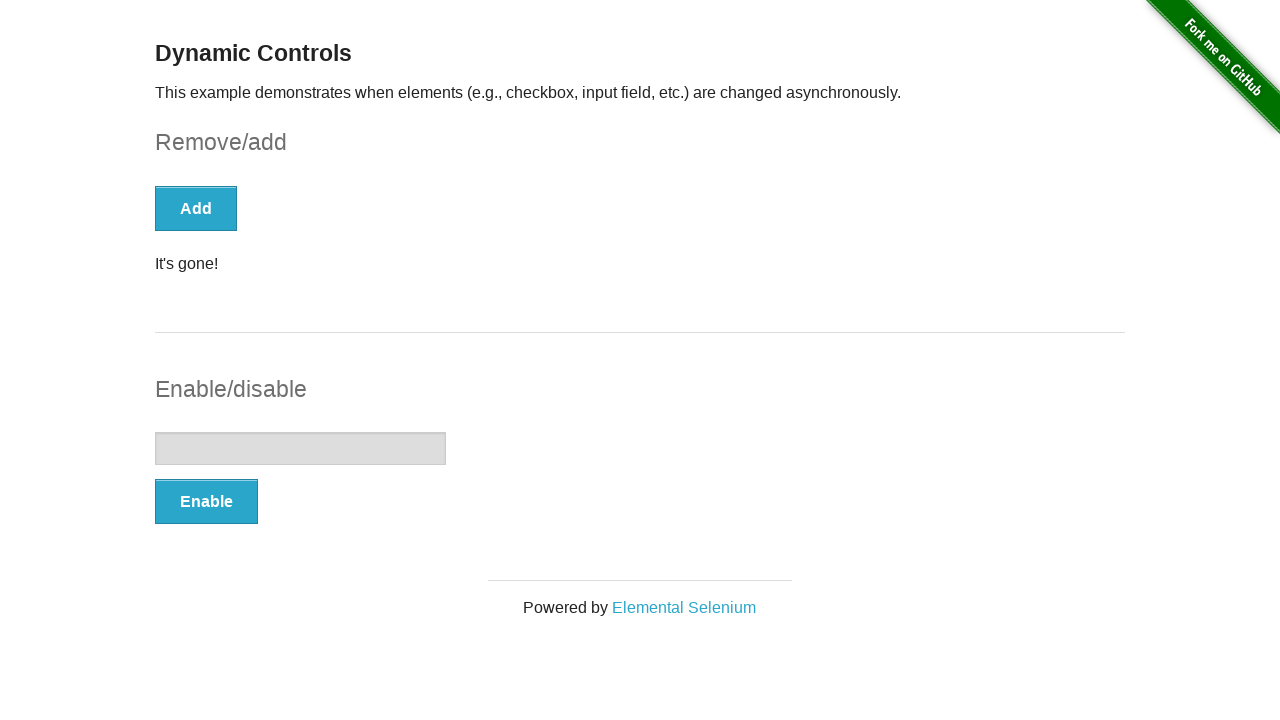

Clicked the Add button to re-add checkbox at (196, 208) on #checkbox-example > button
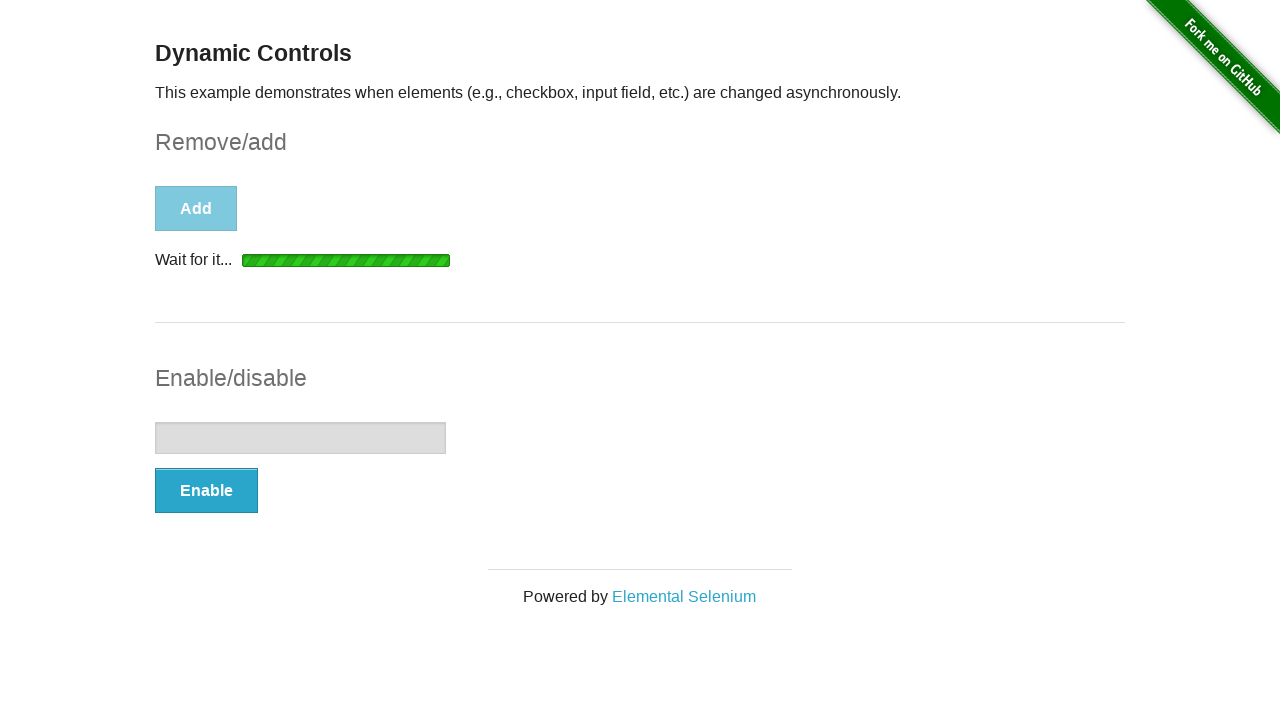

Loading spinner disappeared after adding checkbox back
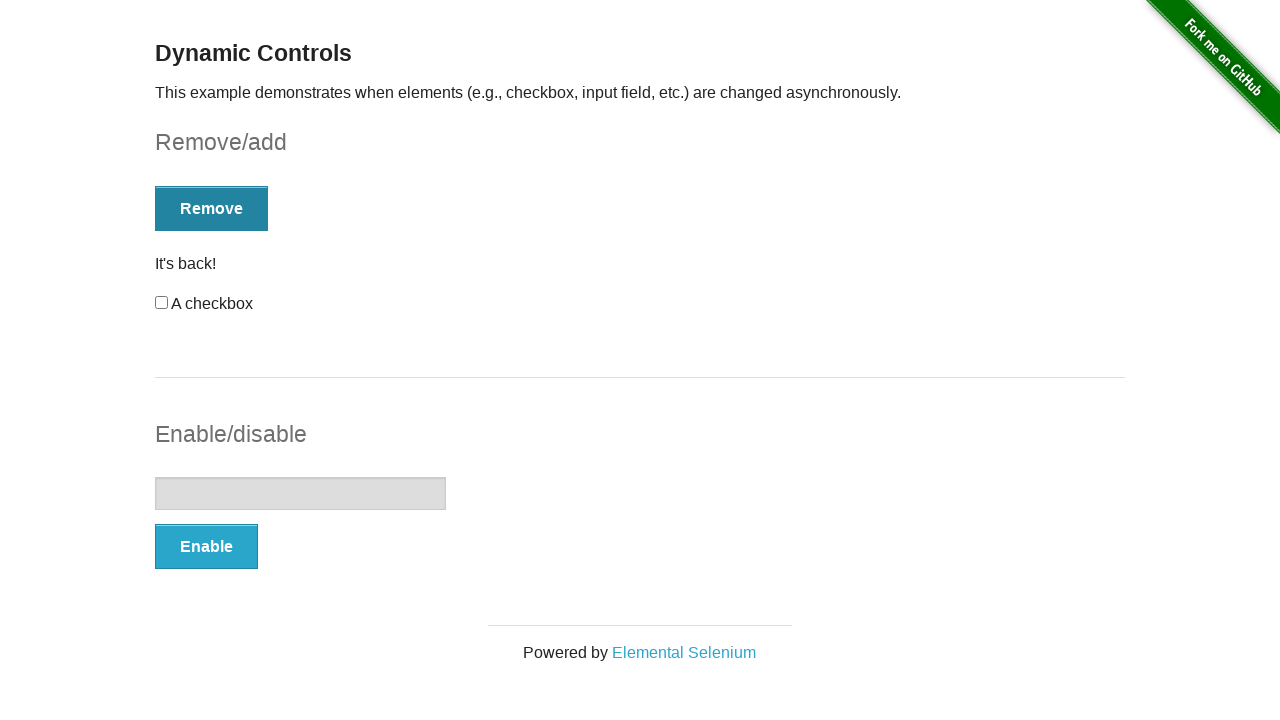

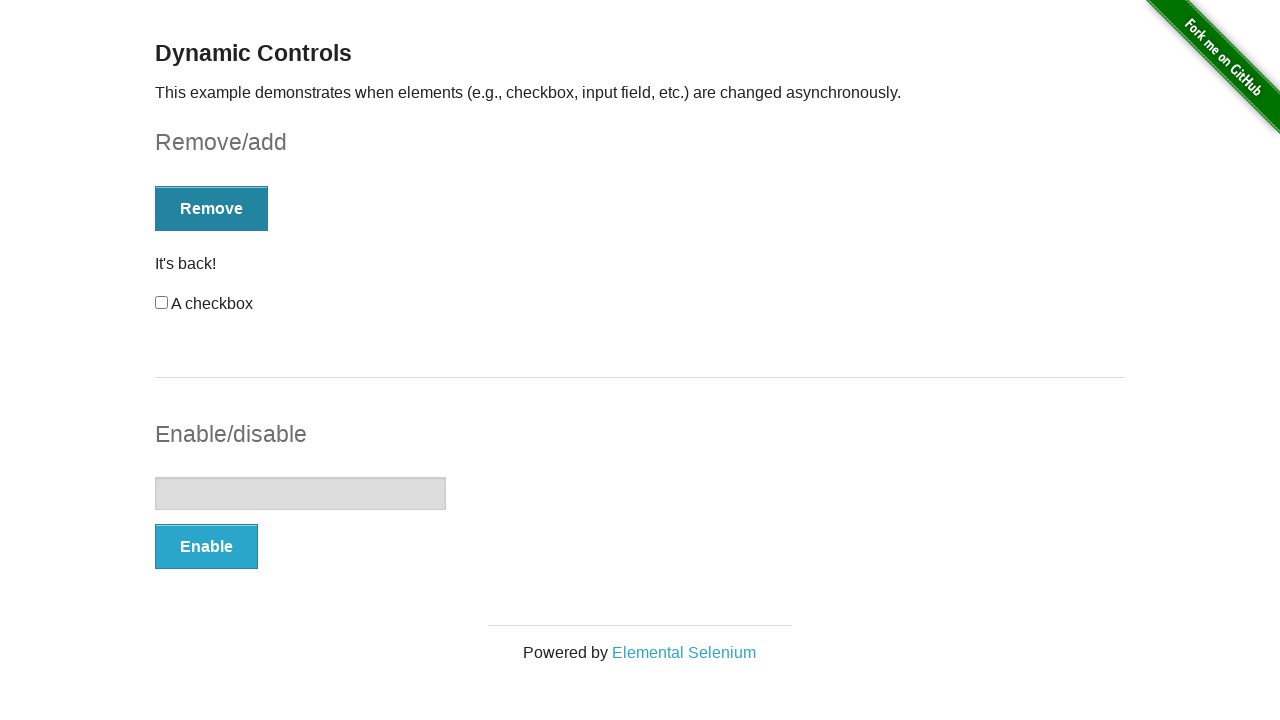